Tests a random number guessing game by selecting a build version, rolling the dice, entering a guess of "3", and submitting to receive feedback.

Starting URL: https://testsheepnz.github.io/random-number.html

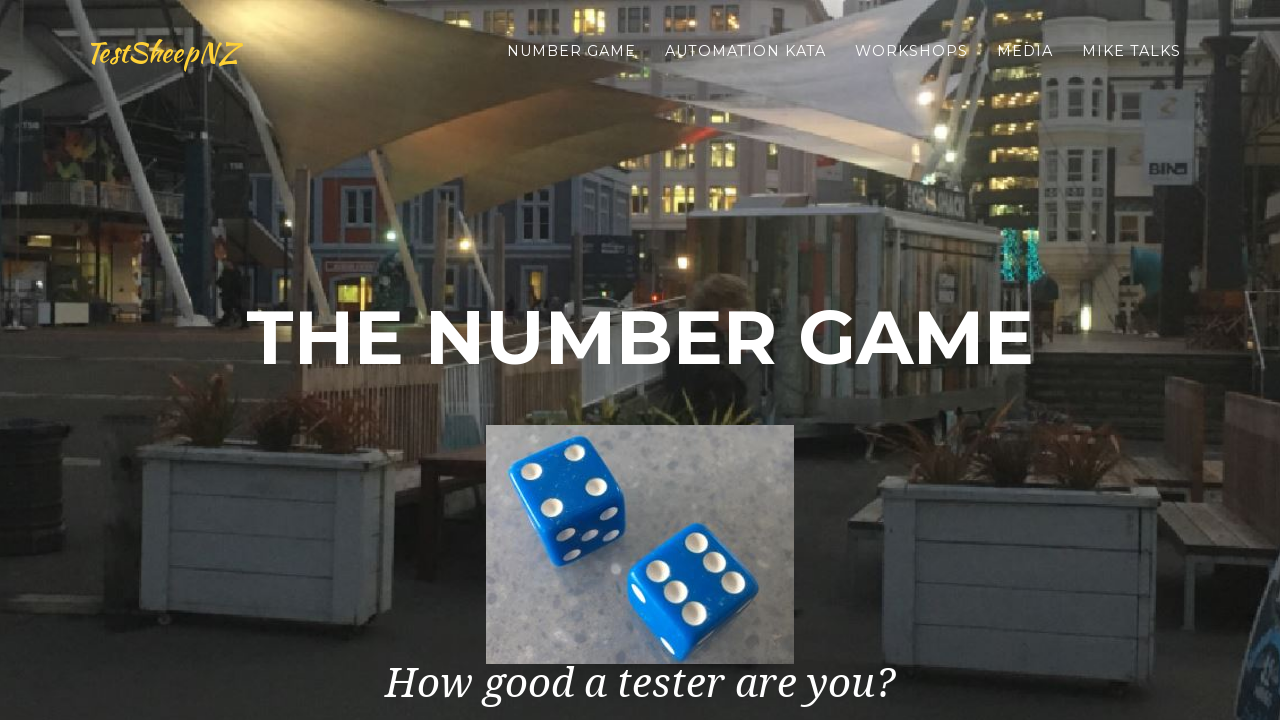

Selected build version '0' from dropdown on #buildNumber
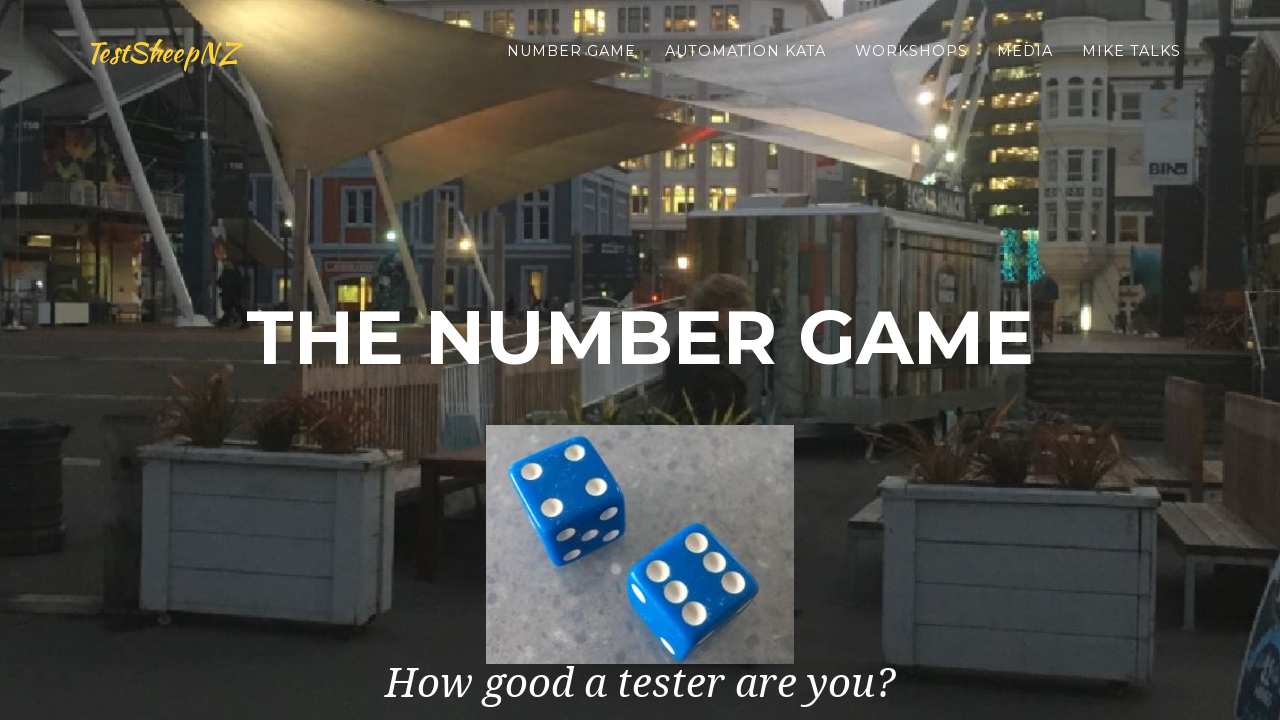

Clicked roll dice button at (782, 485) on #rollDiceButton
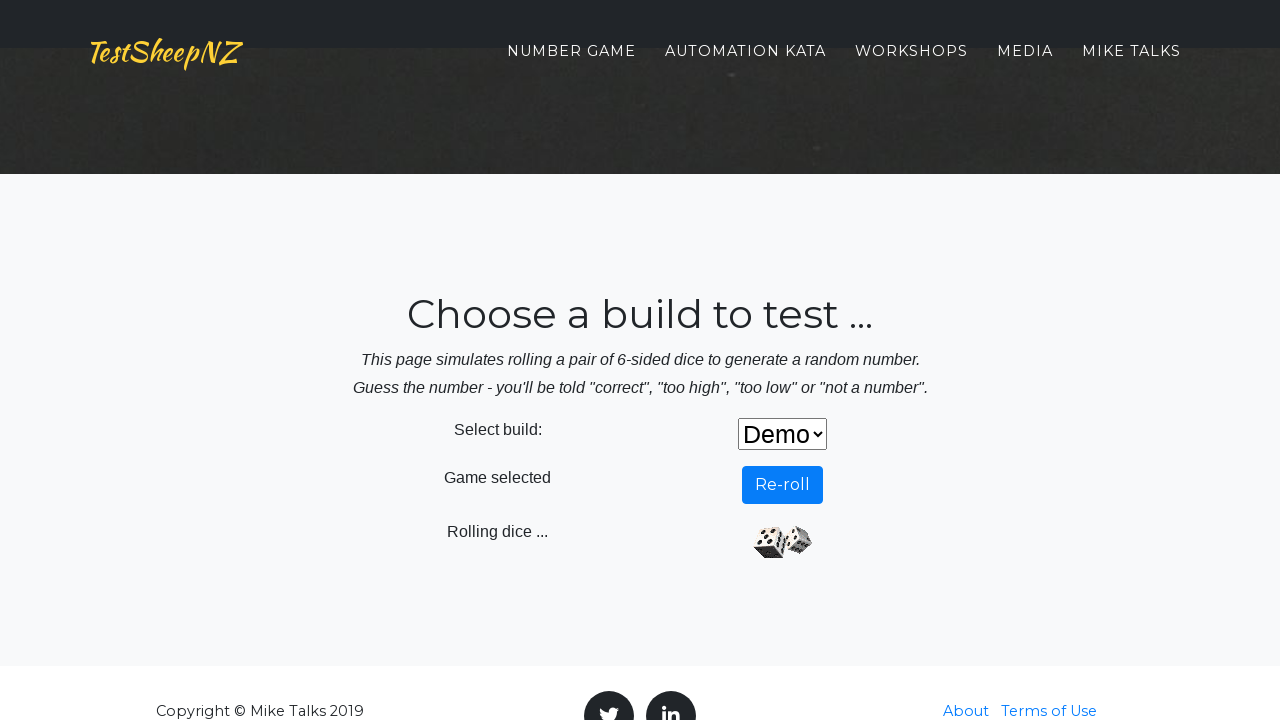

Waited 500ms for dice roll to complete
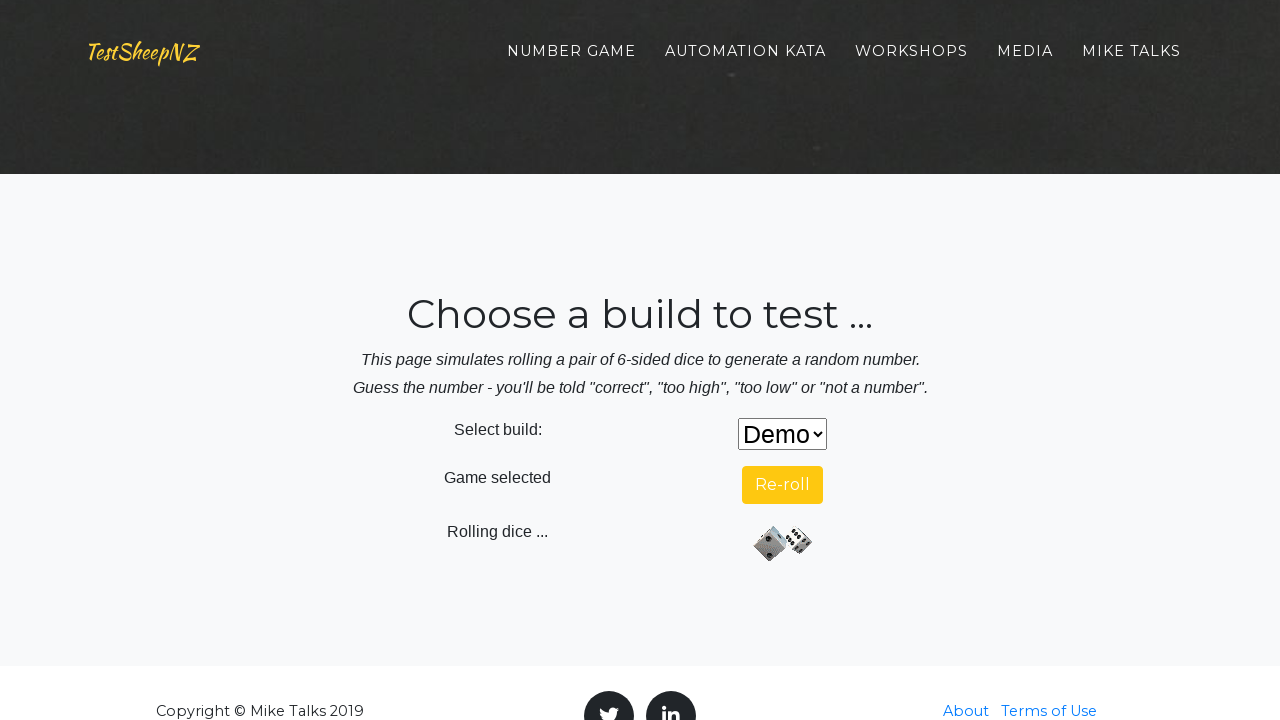

Entered guess of '3' in number input field on #numberGuess
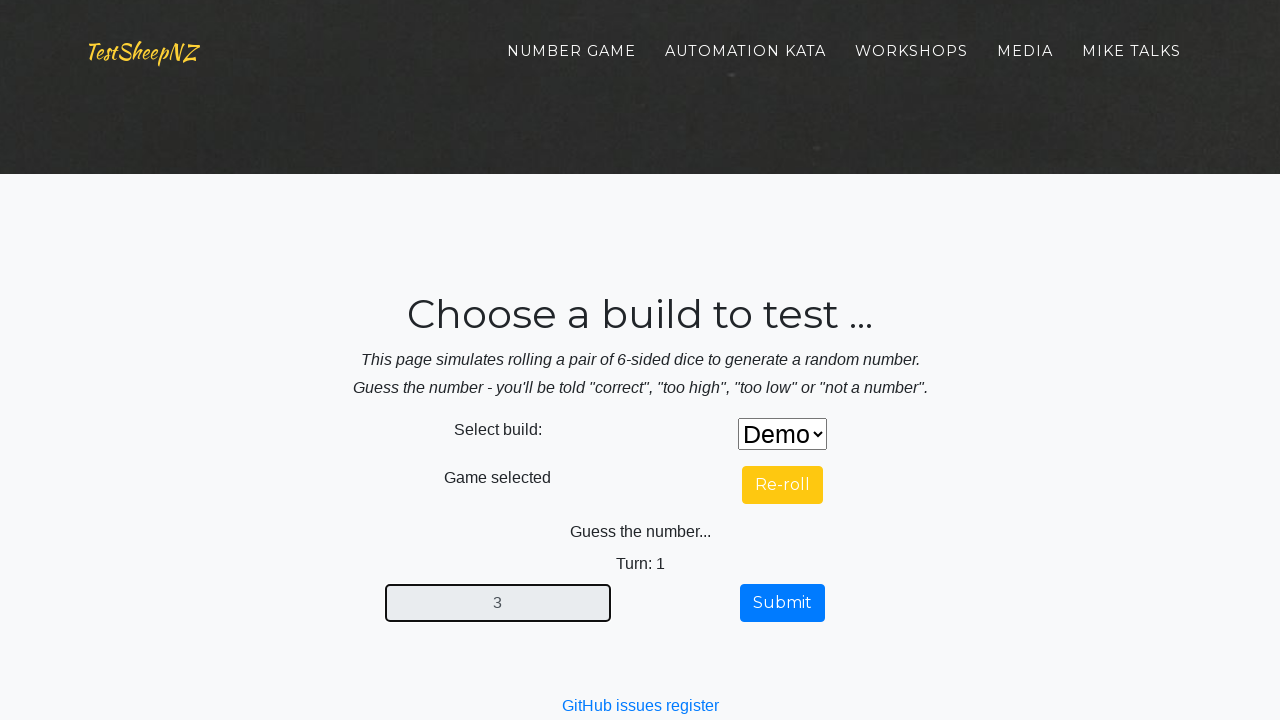

Clicked submit button to submit guess at (782, 603) on #submitButton
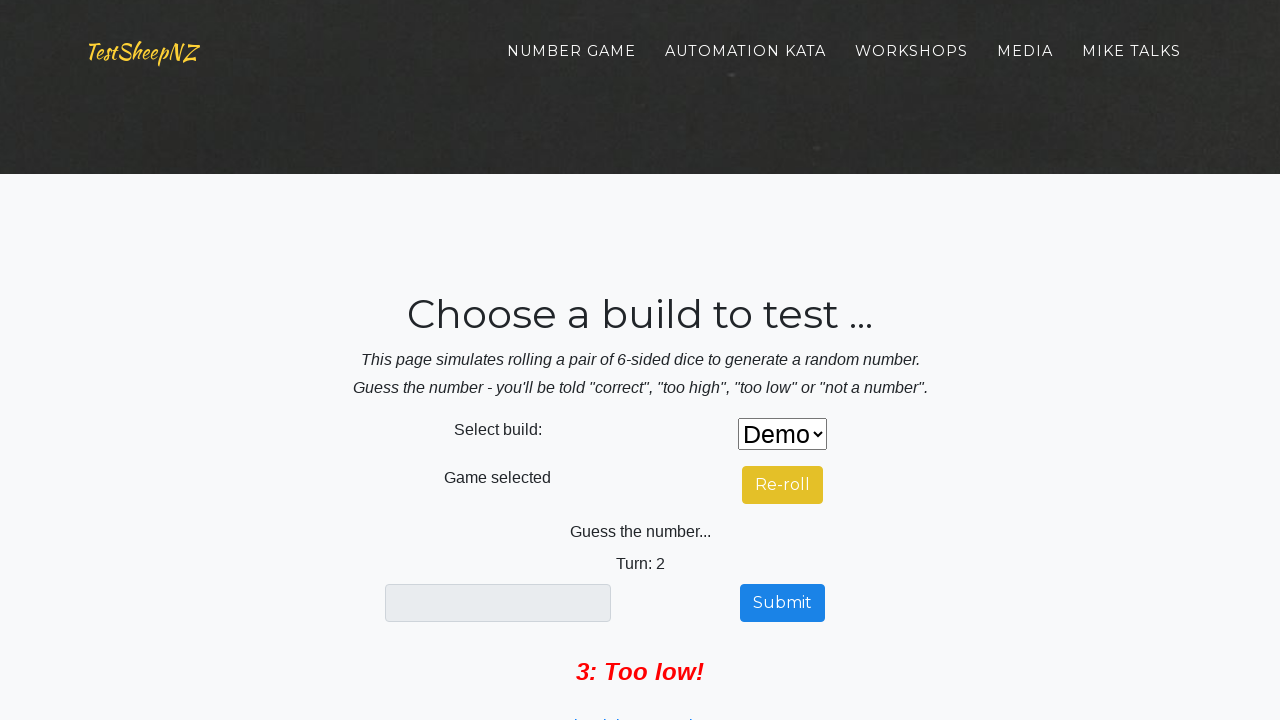

Feedback label appeared with game feedback
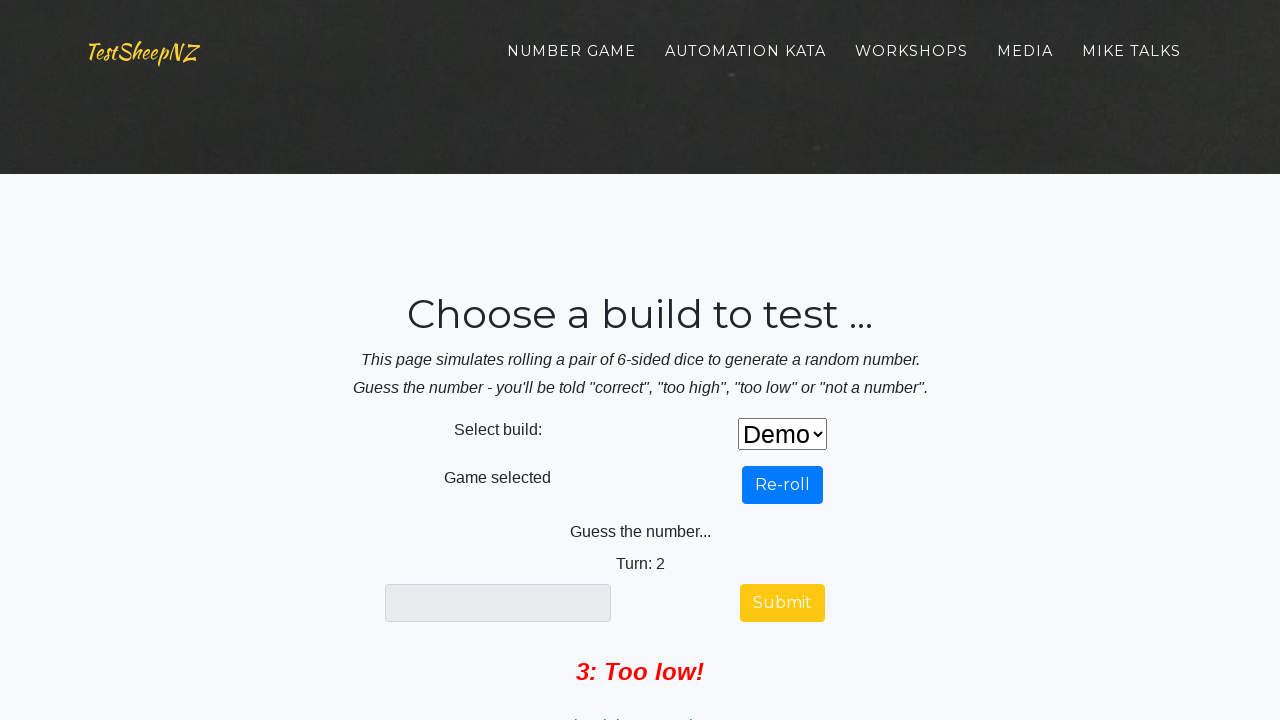

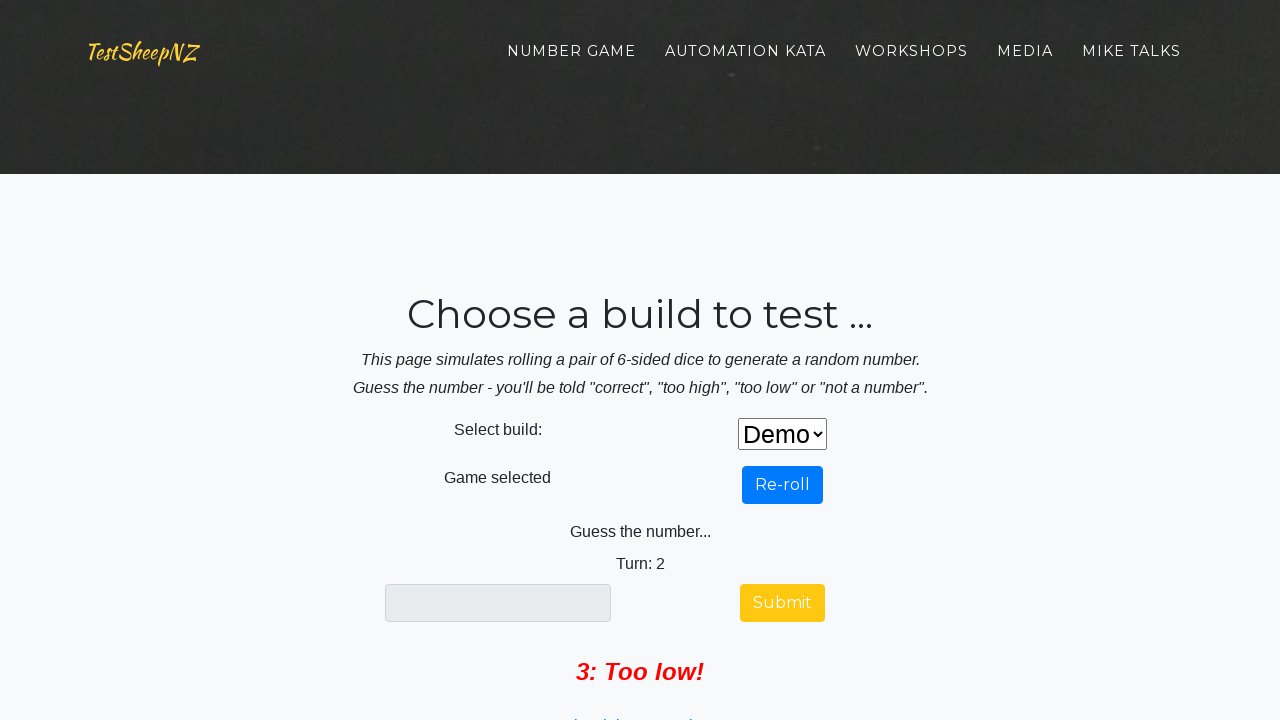